Tests form interaction on a locators practice page by filling login form, triggering error, using password reset flow with name/email/phone fields, then returning to login and signing in with valid credentials.

Starting URL: https://rahulshettyacademy.com/locatorspractice/

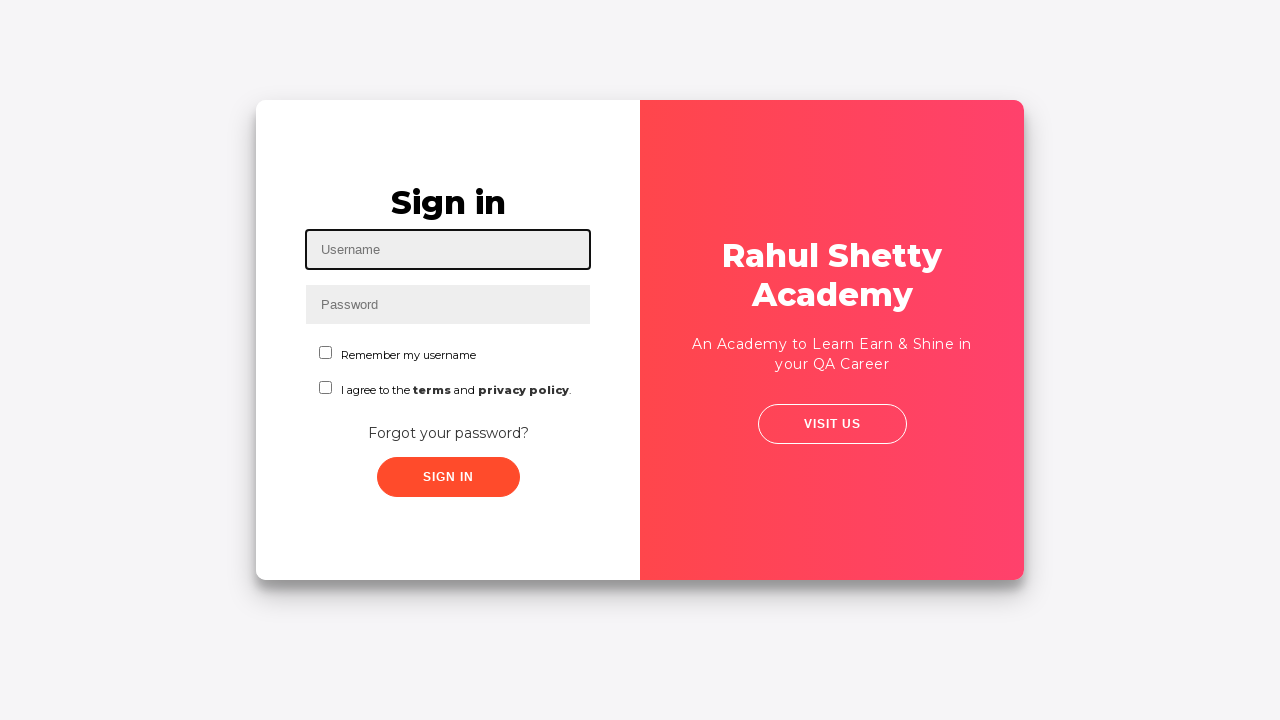

Filled username field with 'abc@gmail.com' on #inputUsername
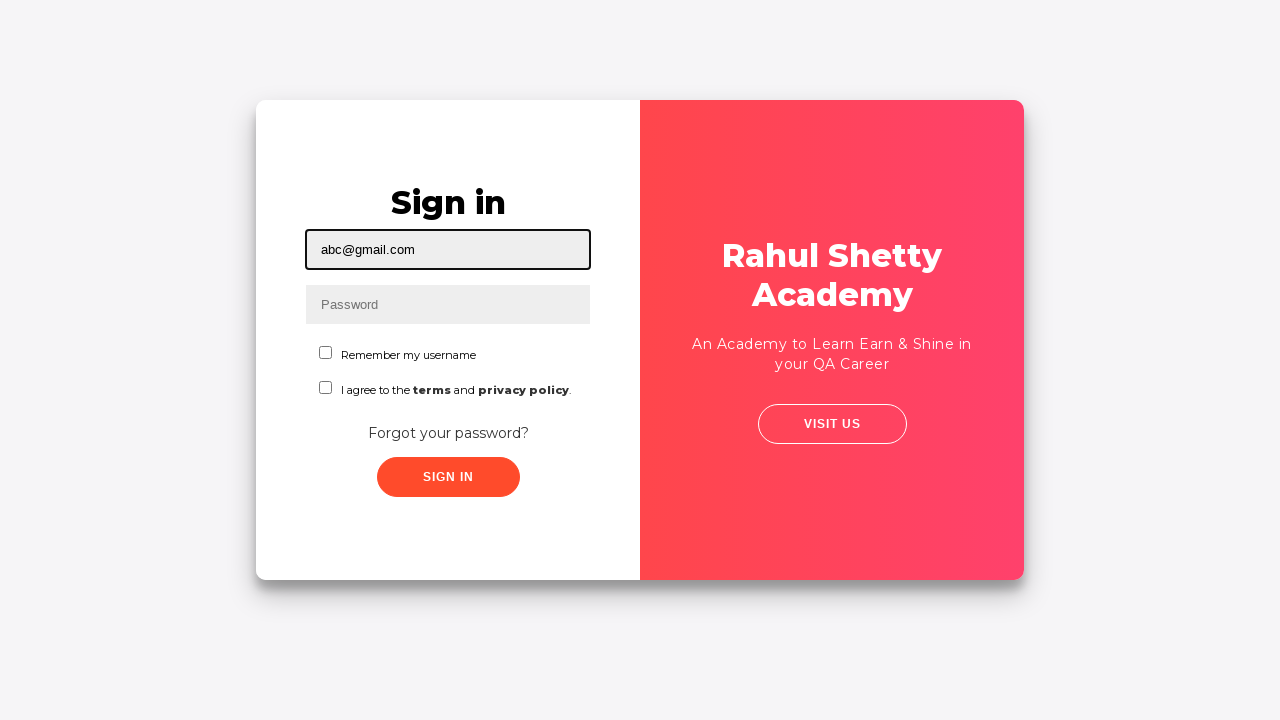

Filled password field with 'abc' on input[name='inputPassword']
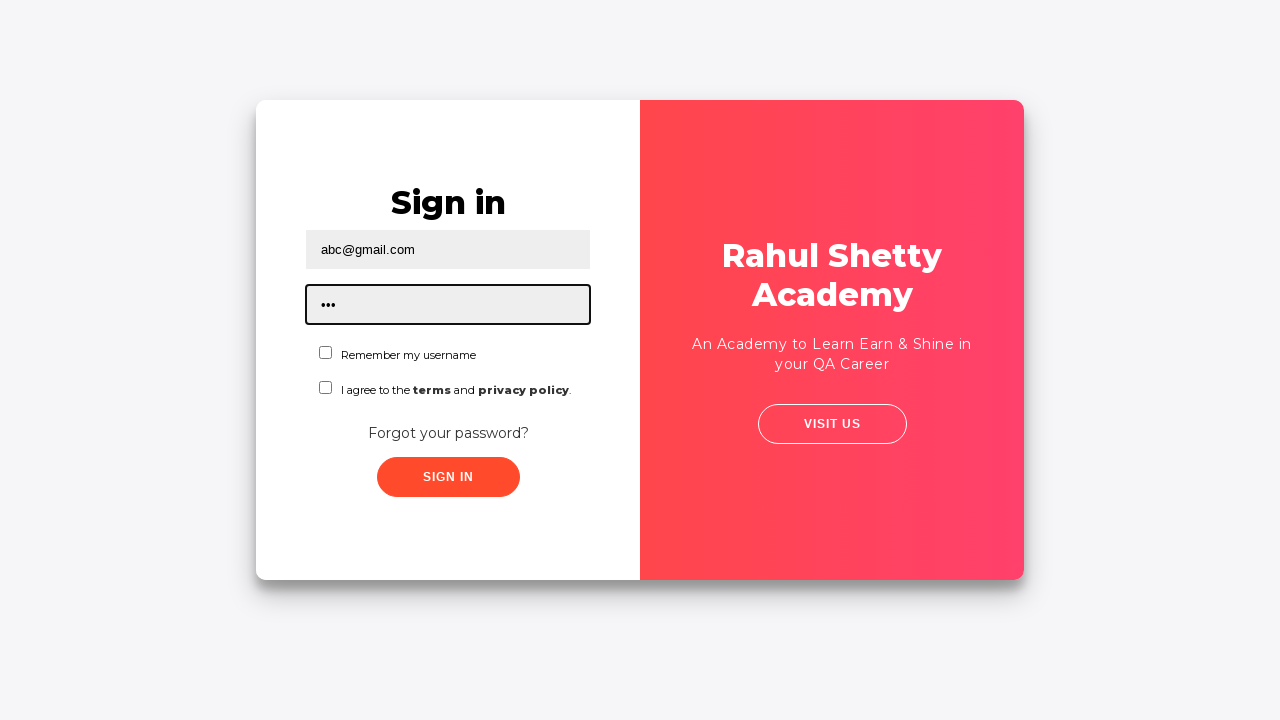

Clicked sign in button at (448, 477) on .signInBtn
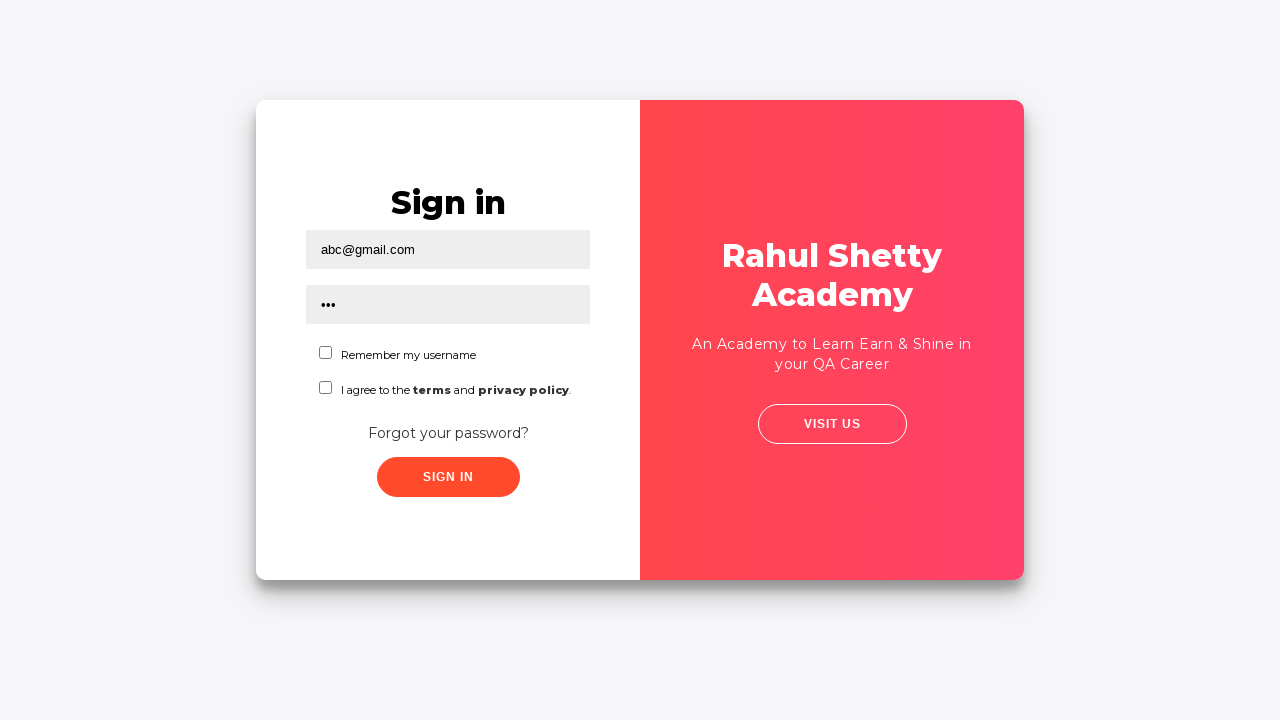

Error message appeared on screen
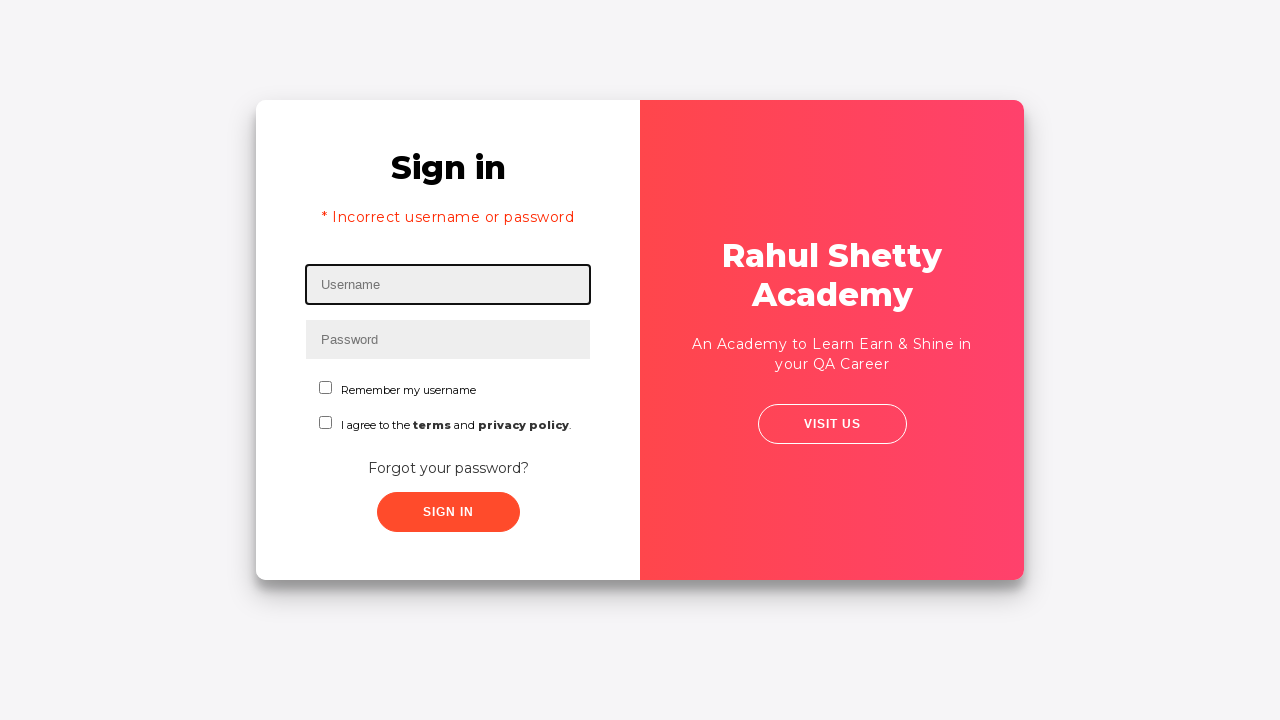

Cleared username field on #inputUsername
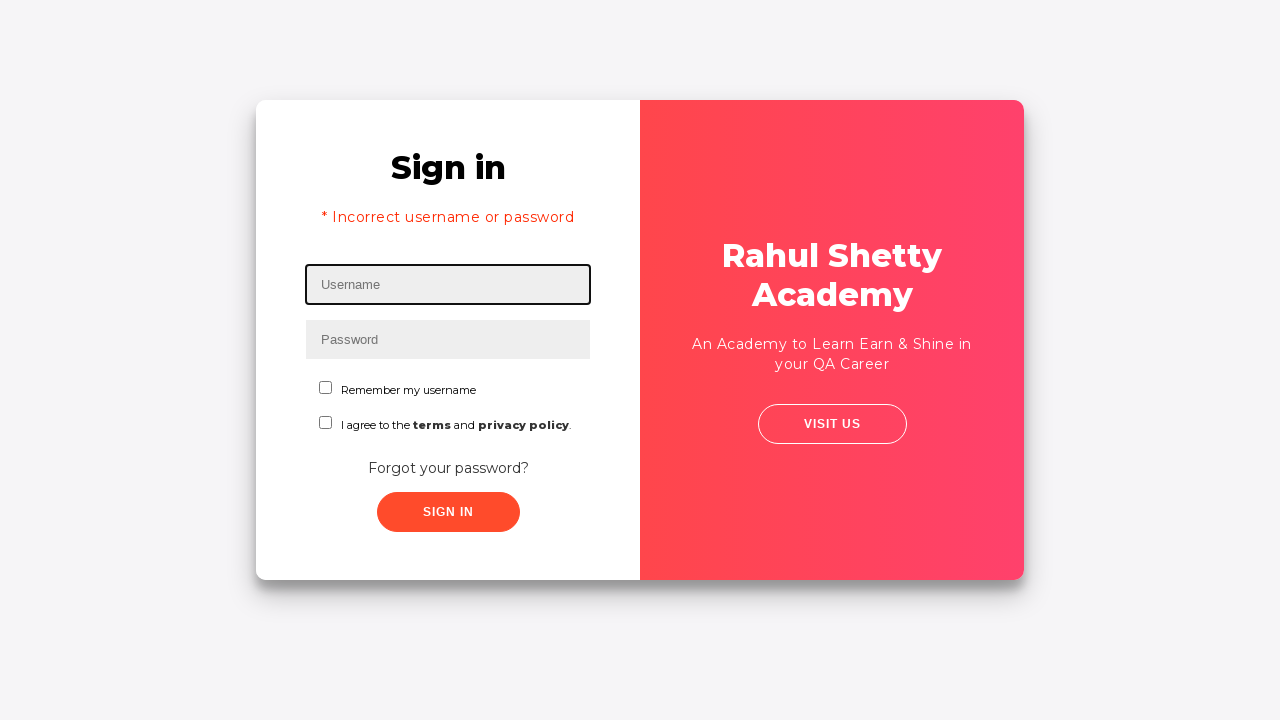

Clicked 'Forgot your password?' link at (448, 468) on text=Forgot your password?
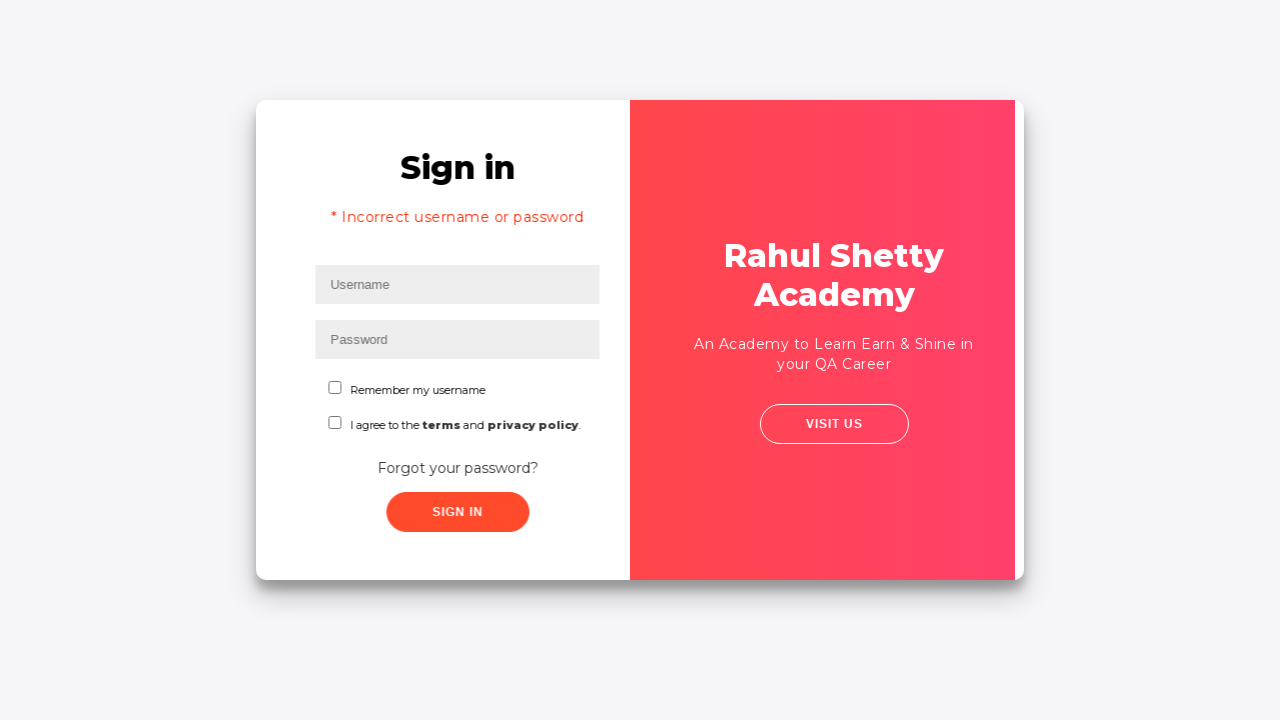

Filled name field with 'Yashodhan Agarwal' in password reset form on //*[@id='container']/div[1]/form/input[1]
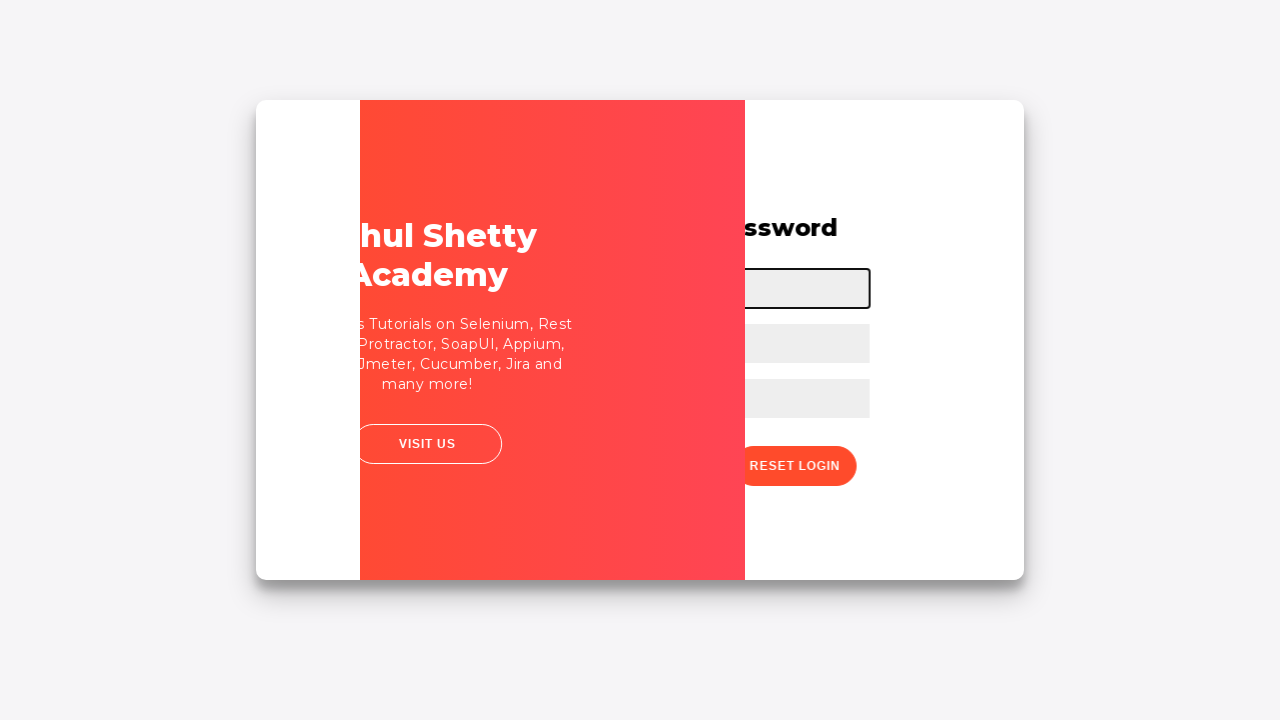

Filled email field with 'yashodhan189@gmail.com' in password reset form on //*[@id='container']/div[1]/form/input[2]
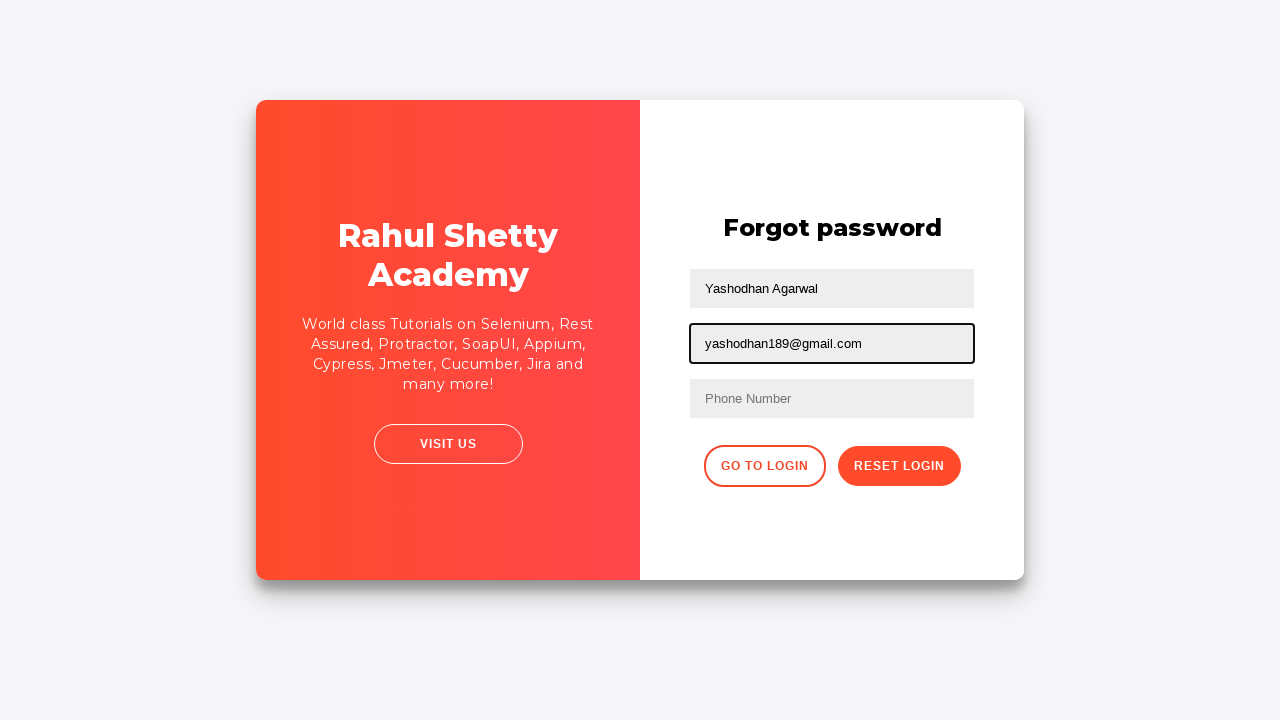

Filled phone field with '7049555837' in password reset form on //*[@id='container']/div[1]/form/input[3]
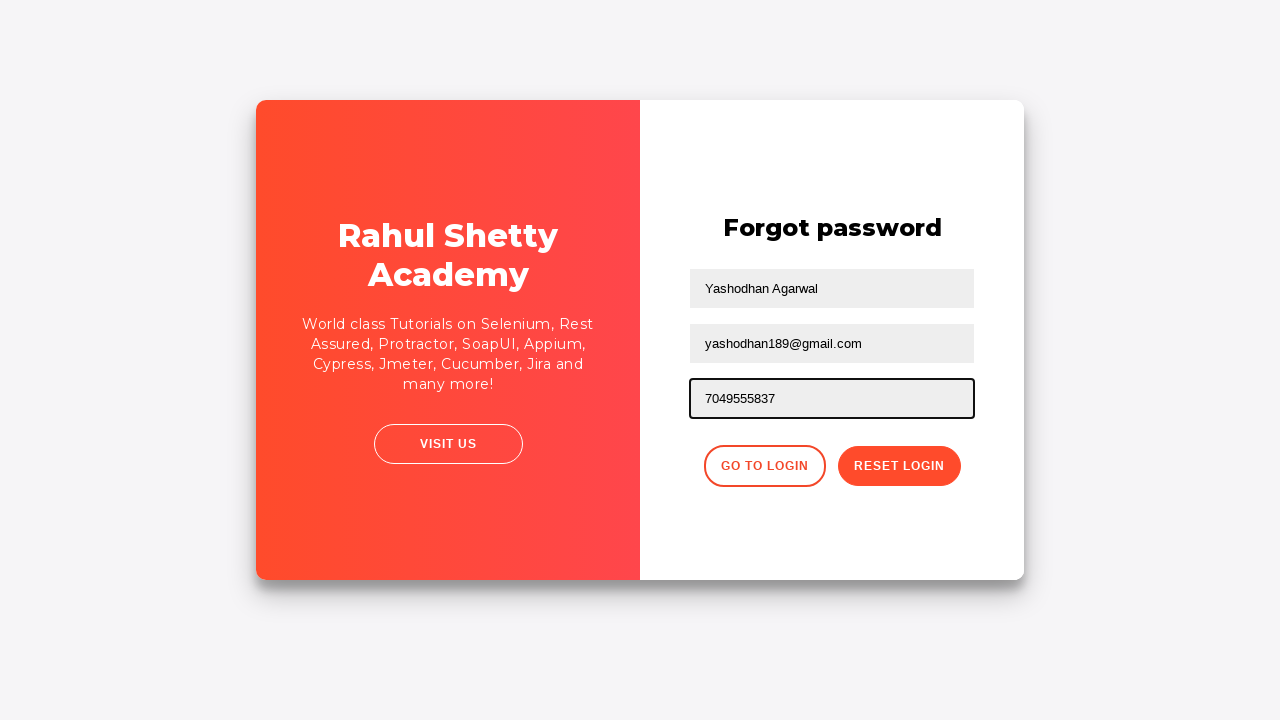

Clicked reset password button at (899, 466) on xpath=//button[contains(@class,'reset-pwd-btn')]
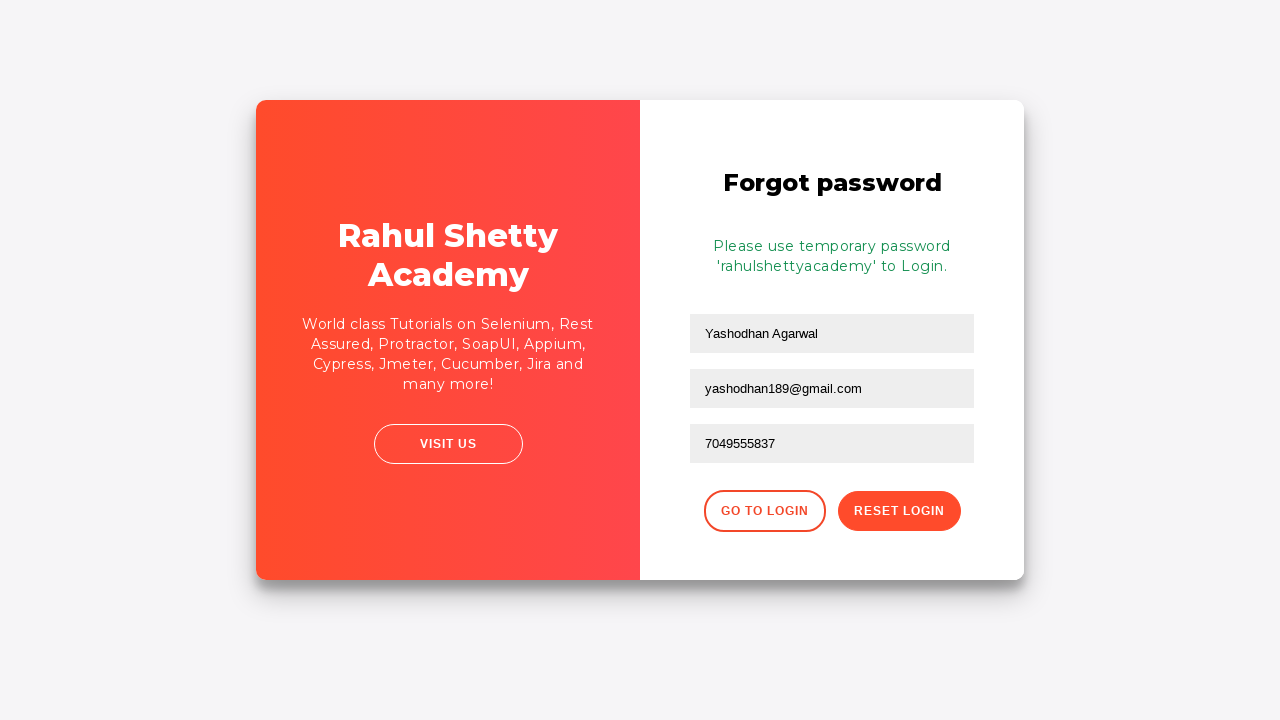

Clicked 'Go to Login' button at (764, 511) on .go-to-login-btn
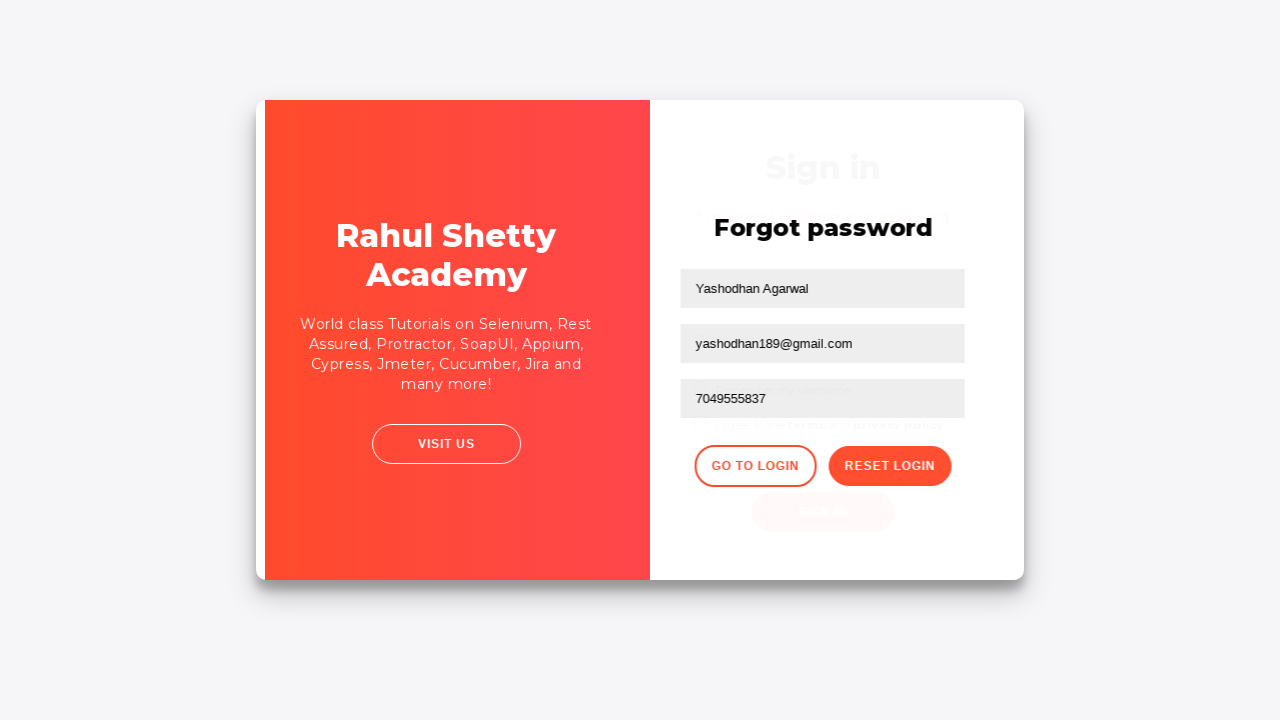

Filled username field with 'abc@gmail.com' for final login attempt on #inputUsername
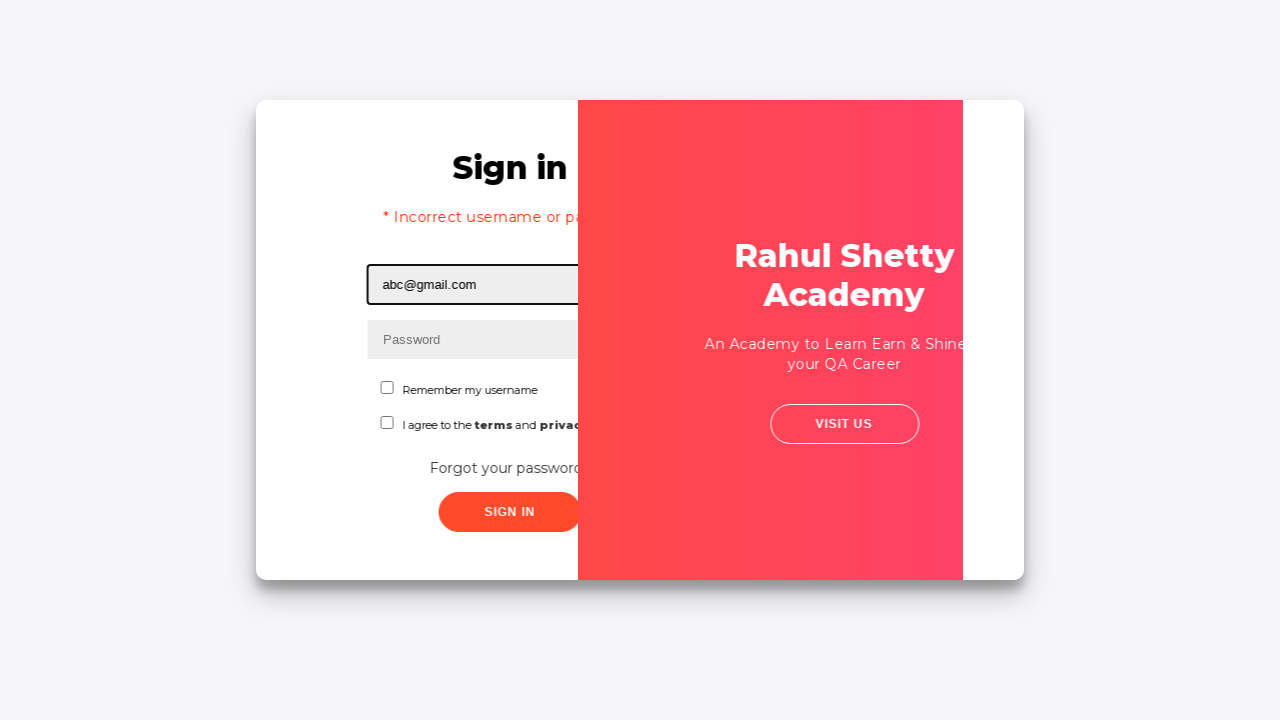

Filled password field with 'rahulshettyacademy' on input[name='inputPassword']
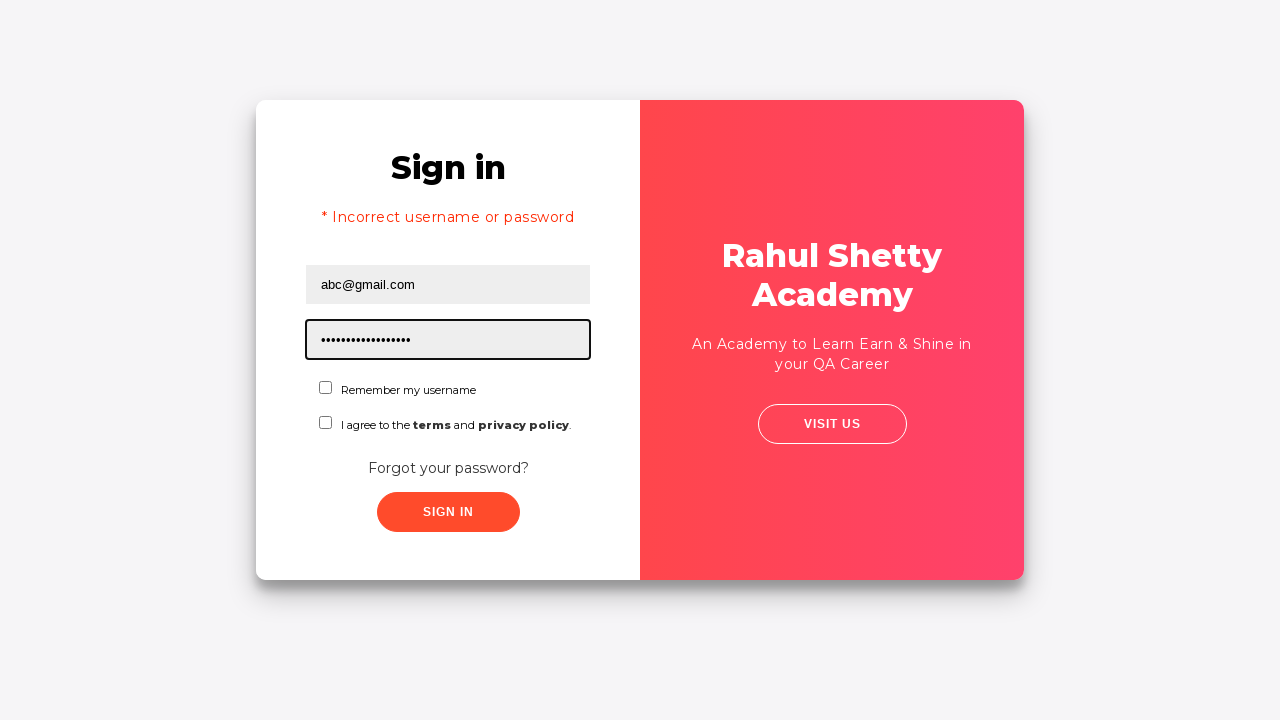

Clicked sign in button to login with valid credentials at (448, 512) on .signInBtn
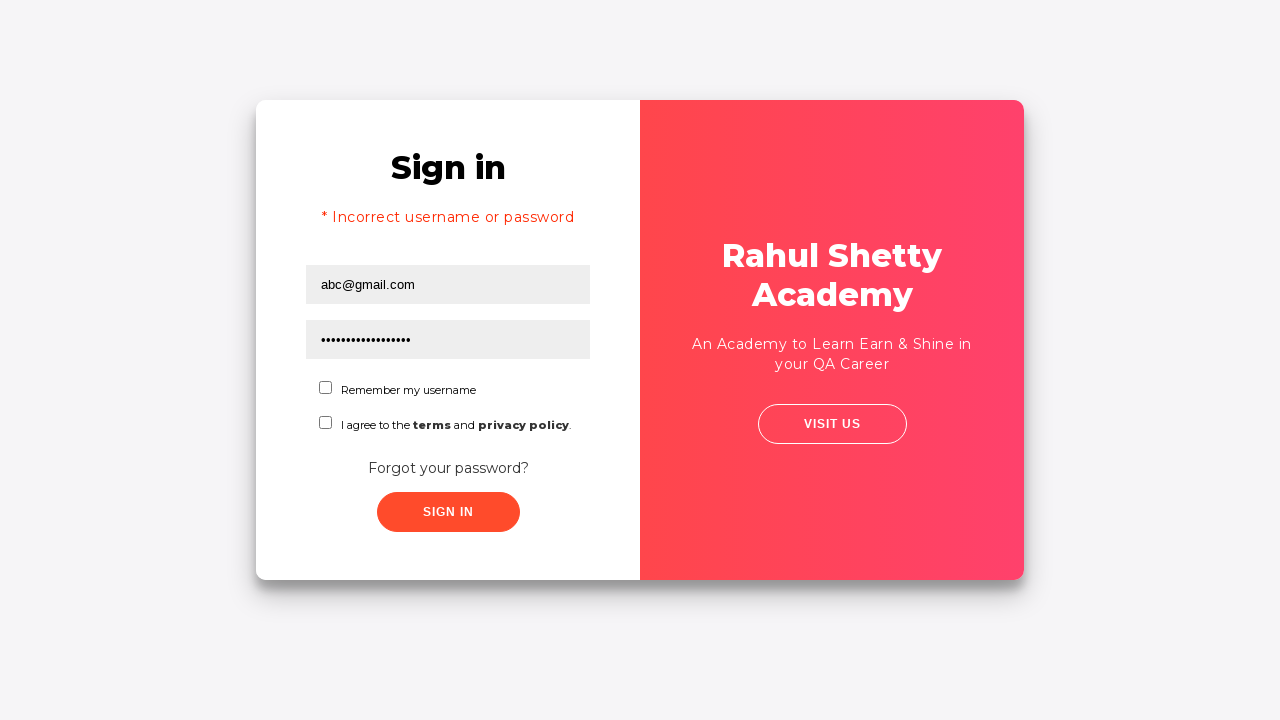

Waited 2 seconds for login to complete
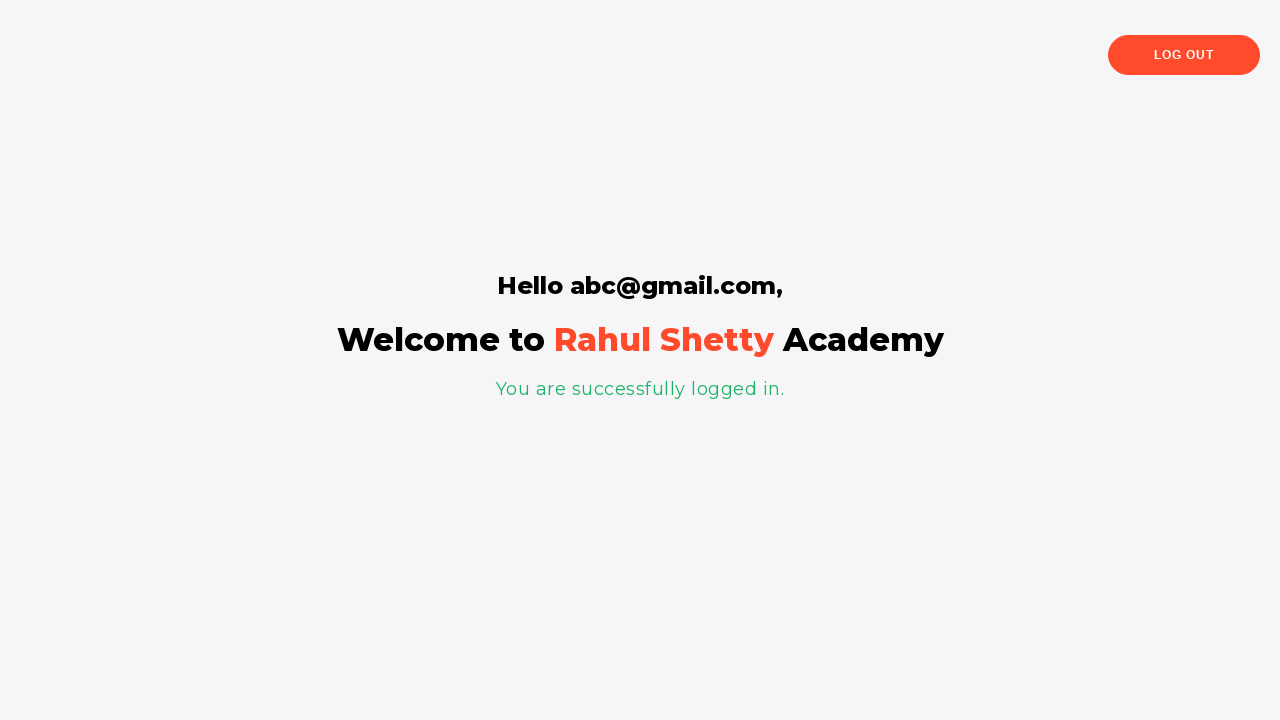

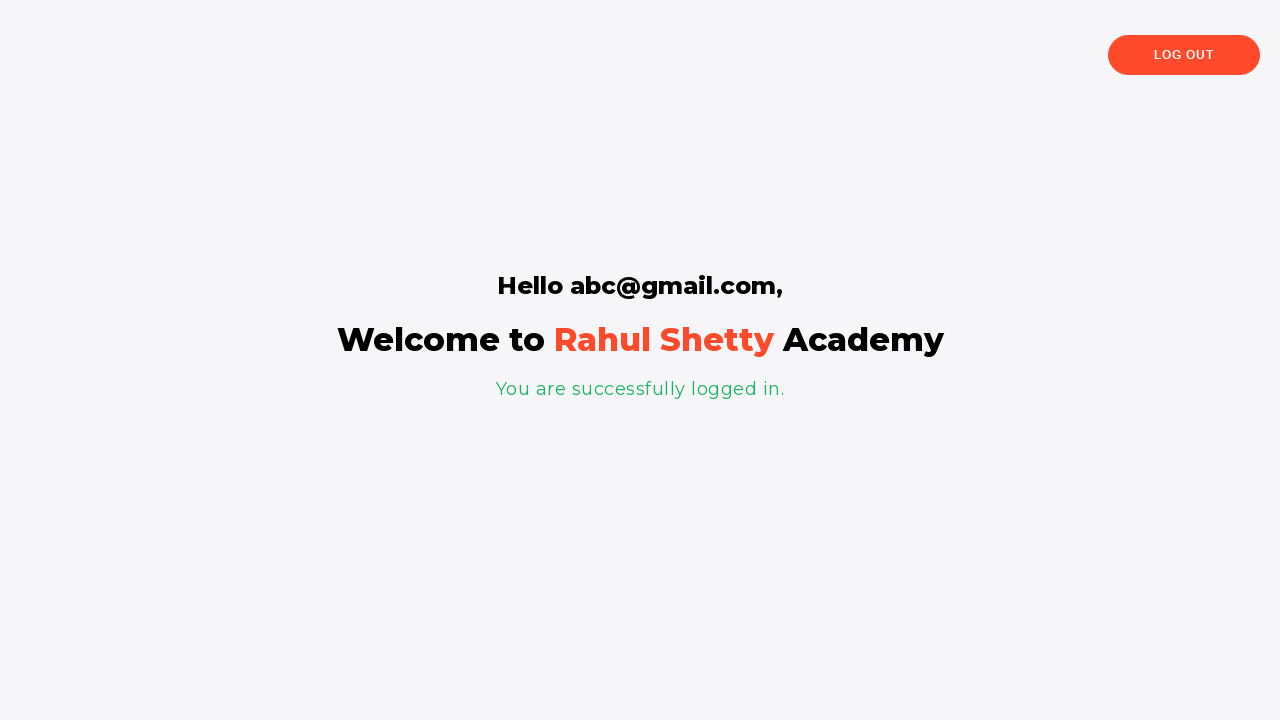